Opens multiple job search URLs with different keywords (Machine Learning, Data Science, Python) in separate browser tabs

Starting URL: https://motionrecruitment.com/tech-jobs?radius=25&search-city=19124&postalcode=19124&remote=true&location-display-name=Philadelphia%2C+Pennsylvania+19124%2C+United+States&start=0

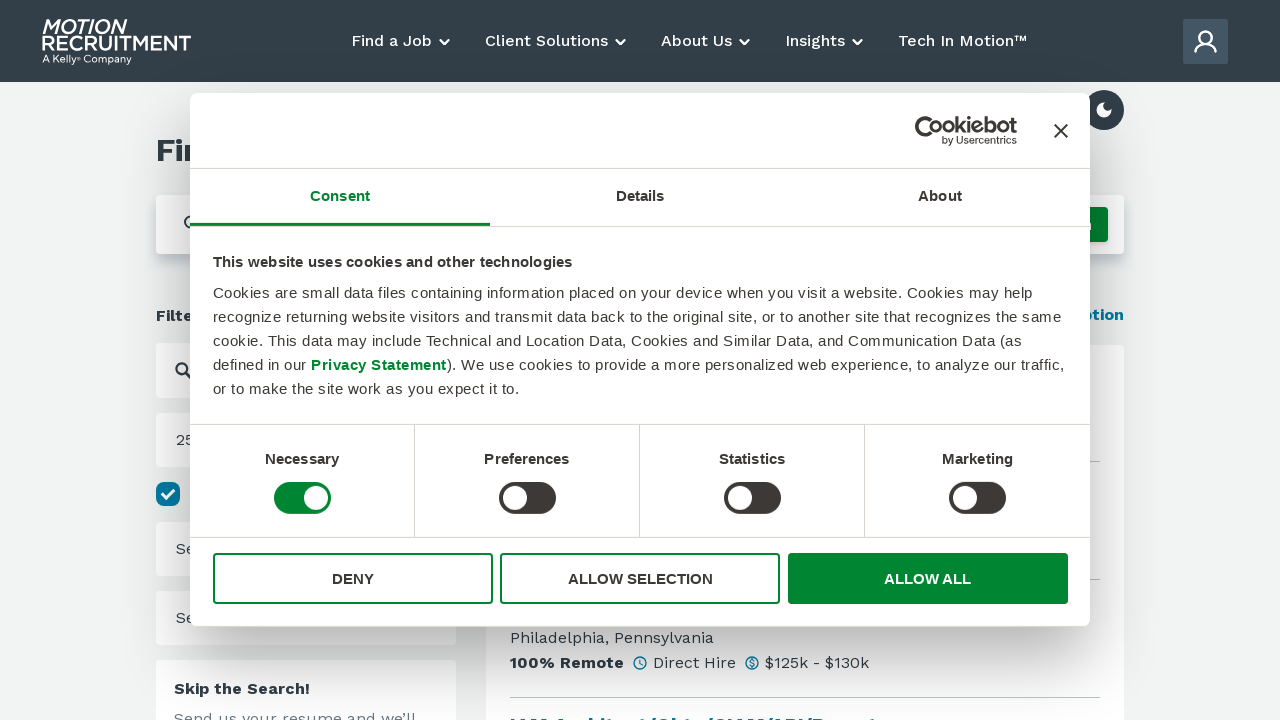

Opened Machine Learning jobs page in new tab
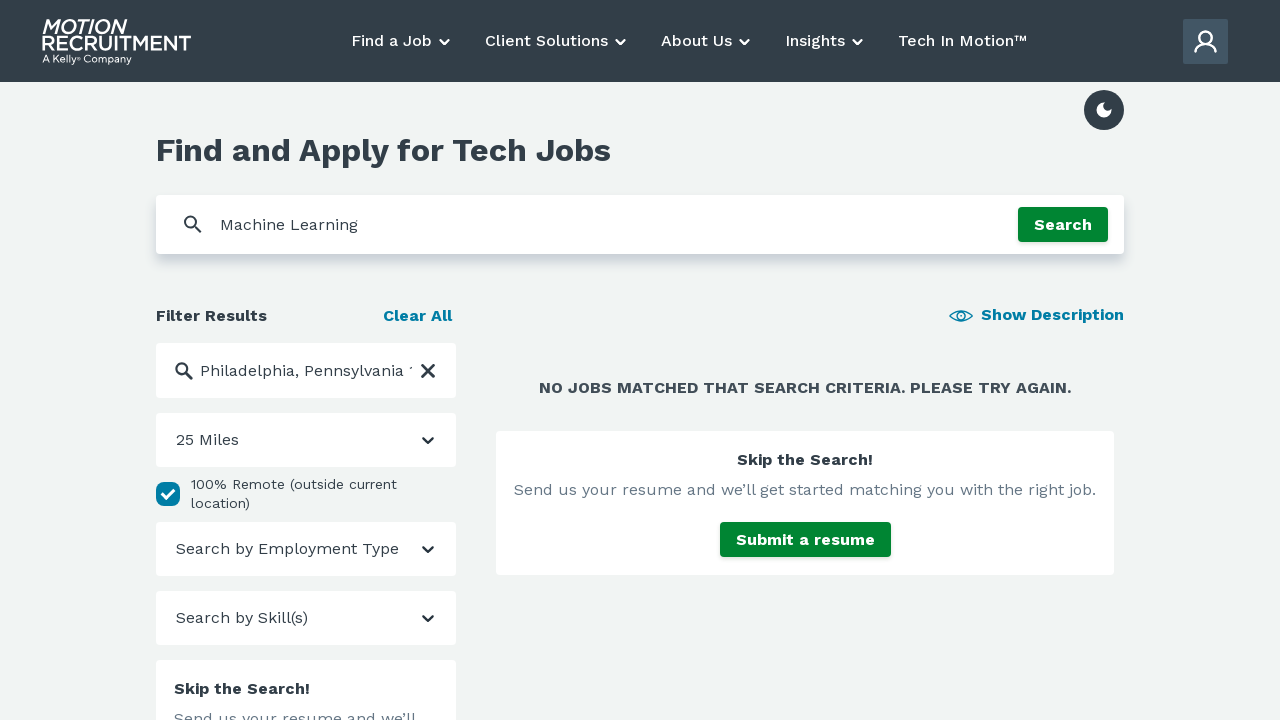

Opened Data Science jobs page in new tab
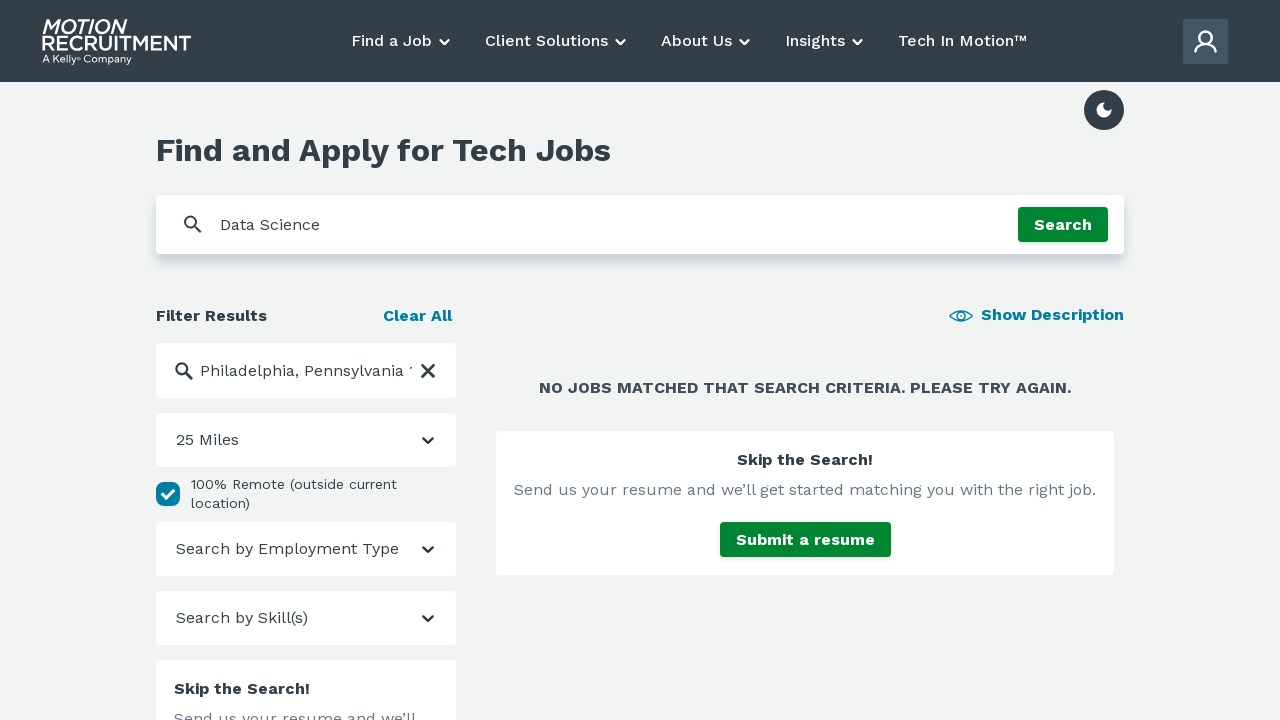

Opened Python jobs page in new tab
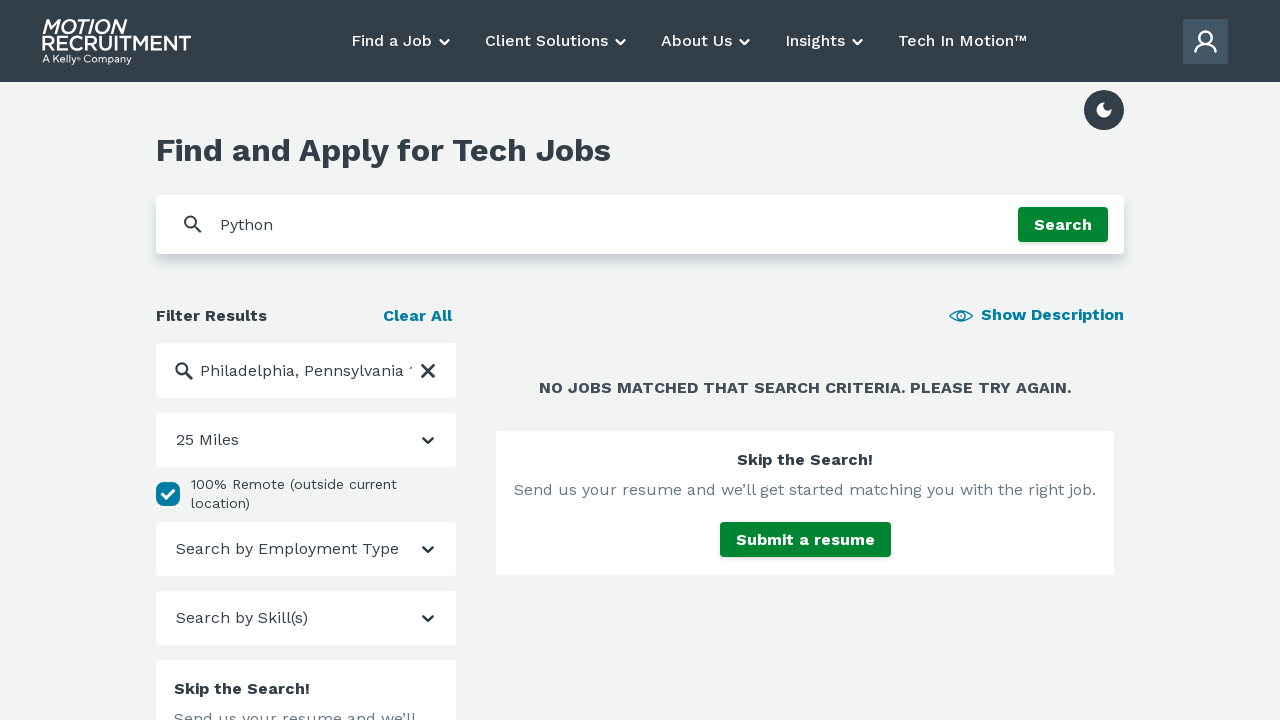

Opened upcoming events page in new tab
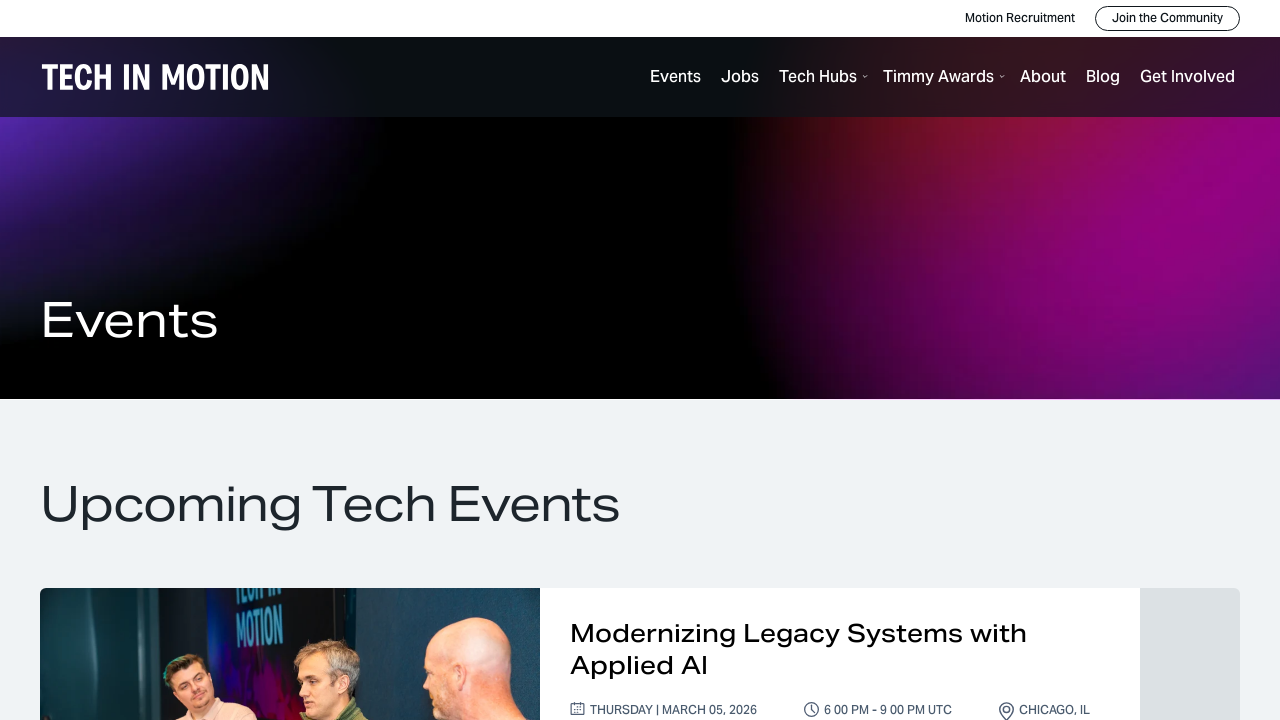

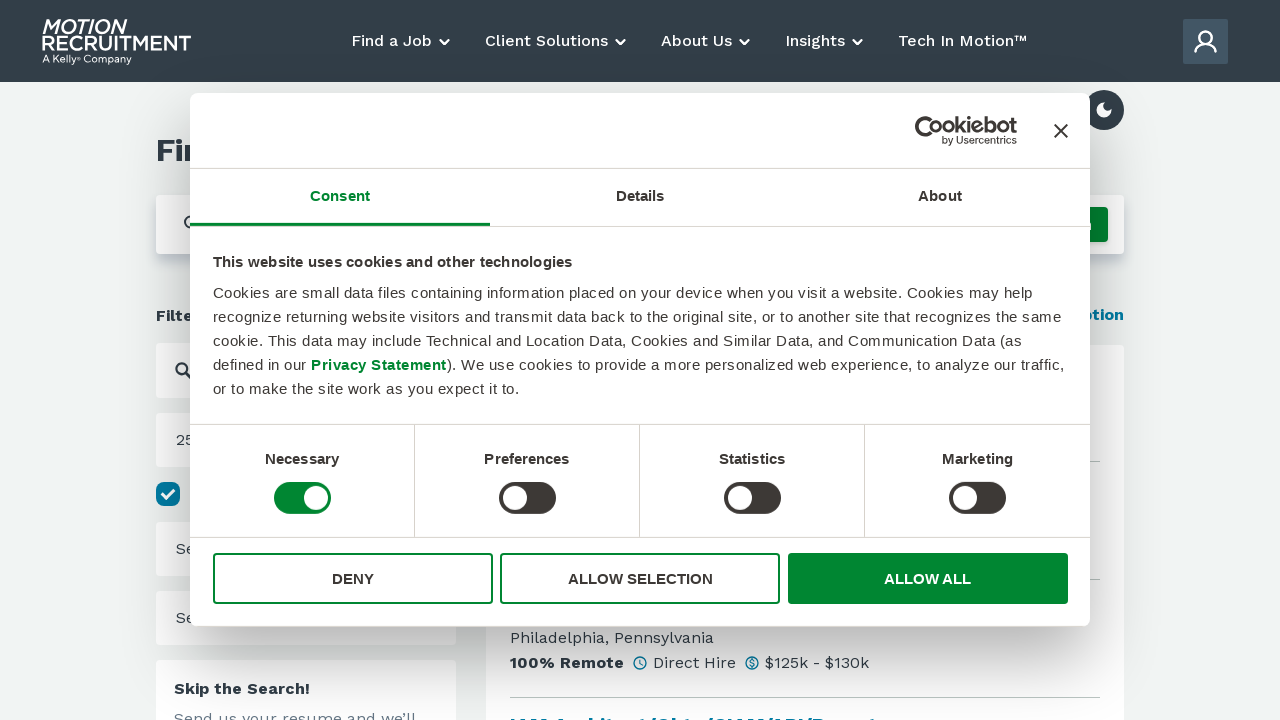